Tests user registration flow by filling out the registration form with personal details, accepting terms, and submitting the form

Starting URL: https://naveenautomationlabs.com/opencart/index.php?route=account/register

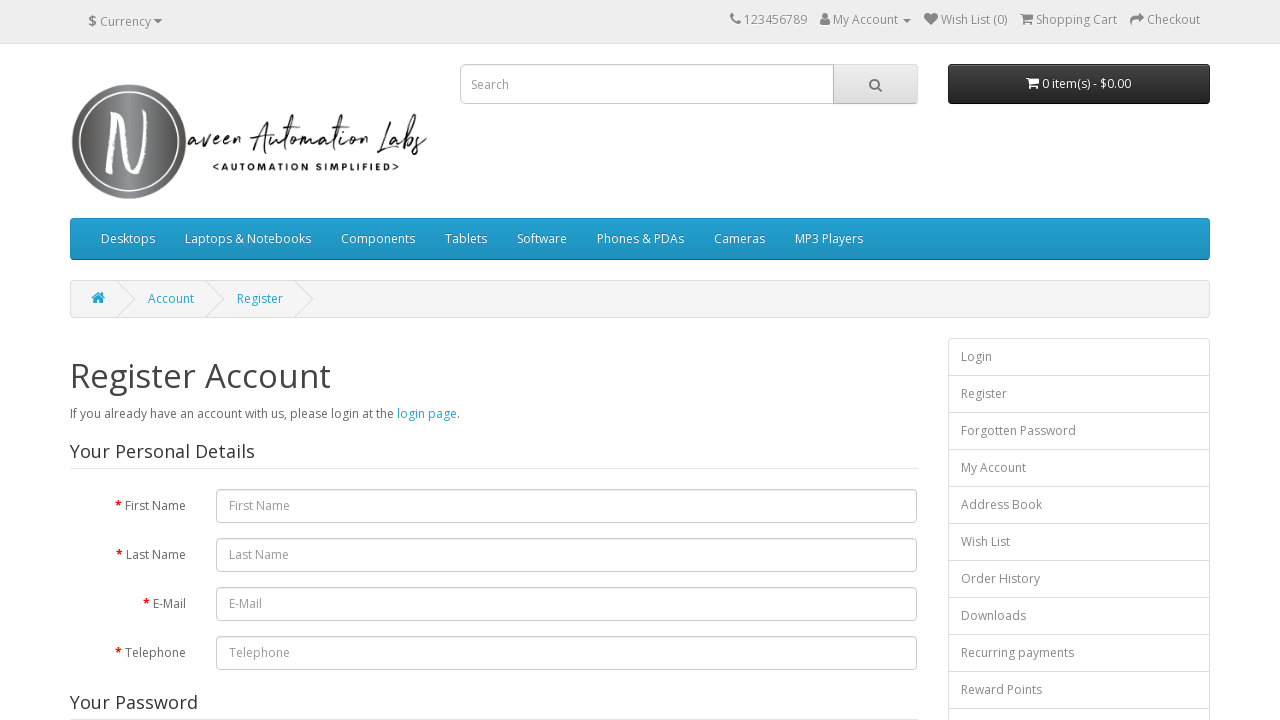

Filled first name field with 'Test' on #input-firstname
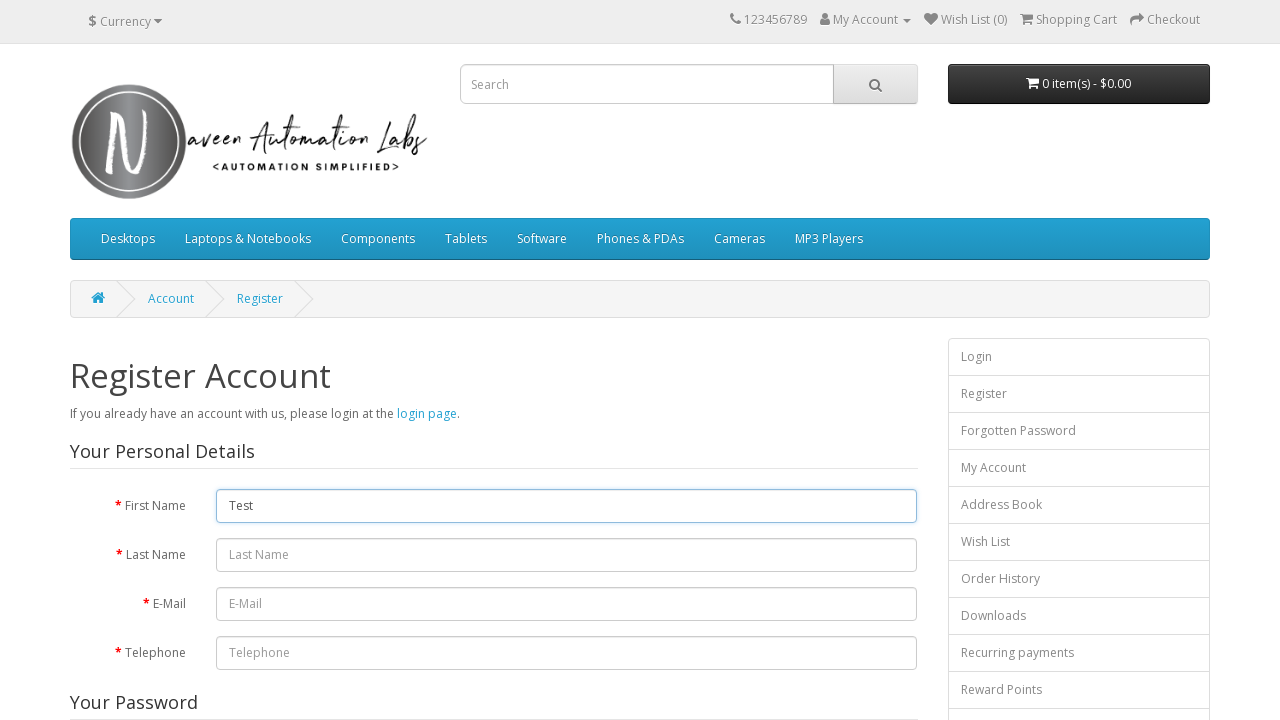

Filled last name field with 'QA' on #input-lastname
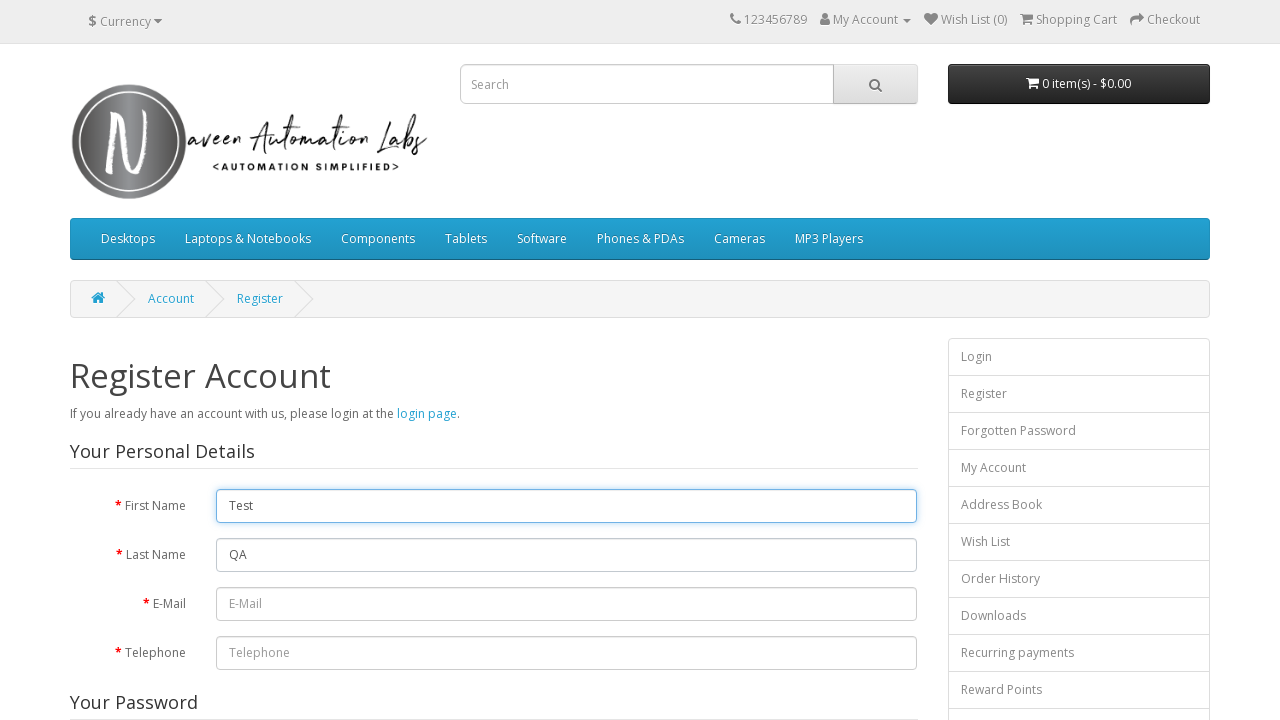

Filled email field with 'testqa2024@gmail.com' on #input-email
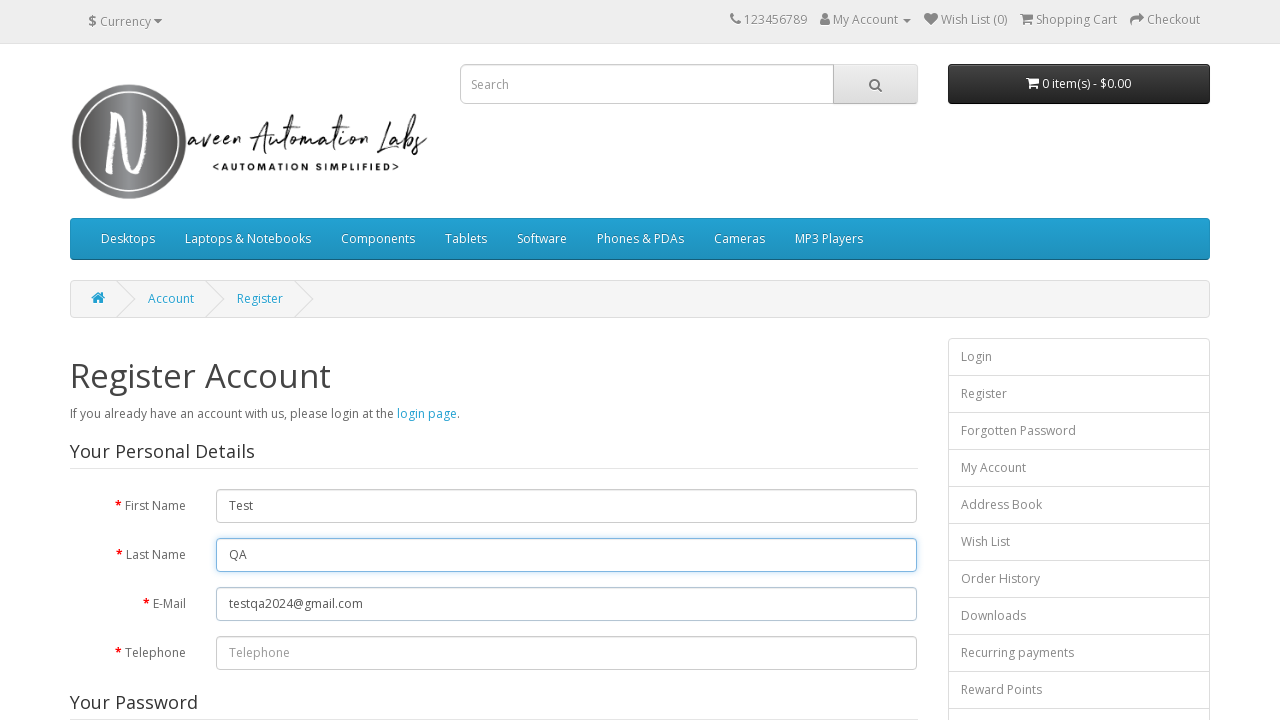

Filled telephone field with '9999944444' on #input-telephone
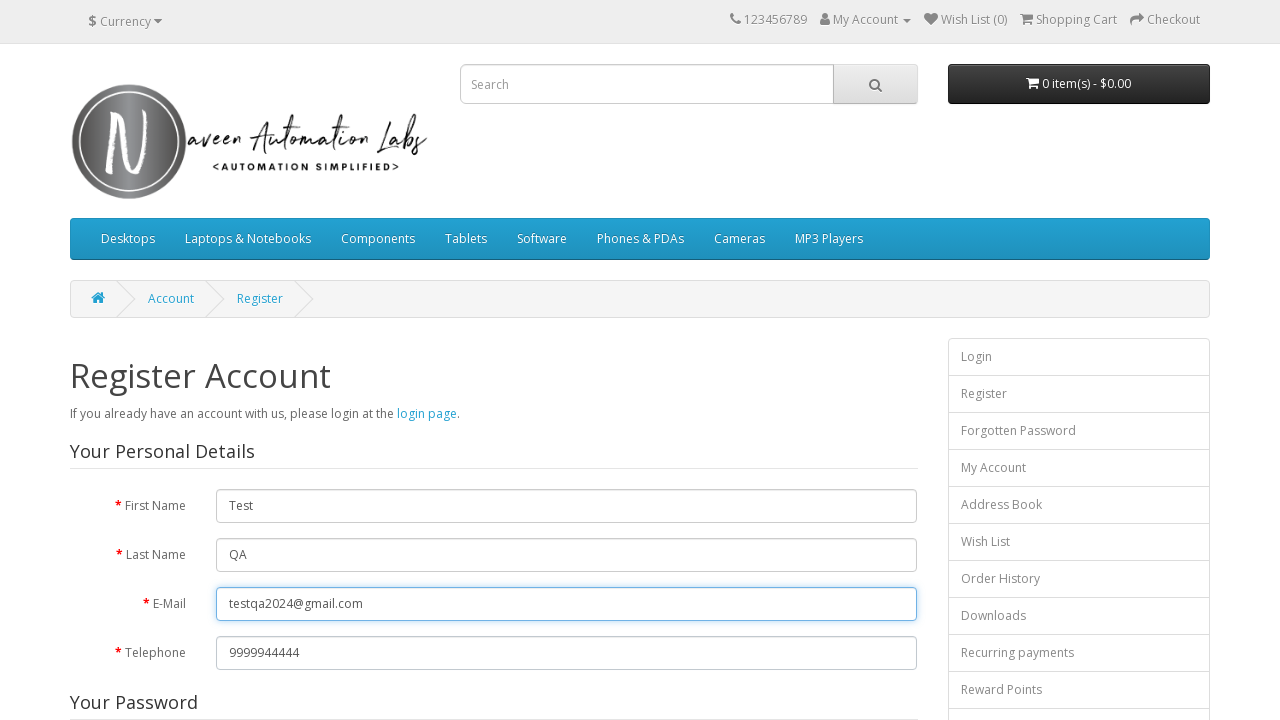

Filled password field on #input-password
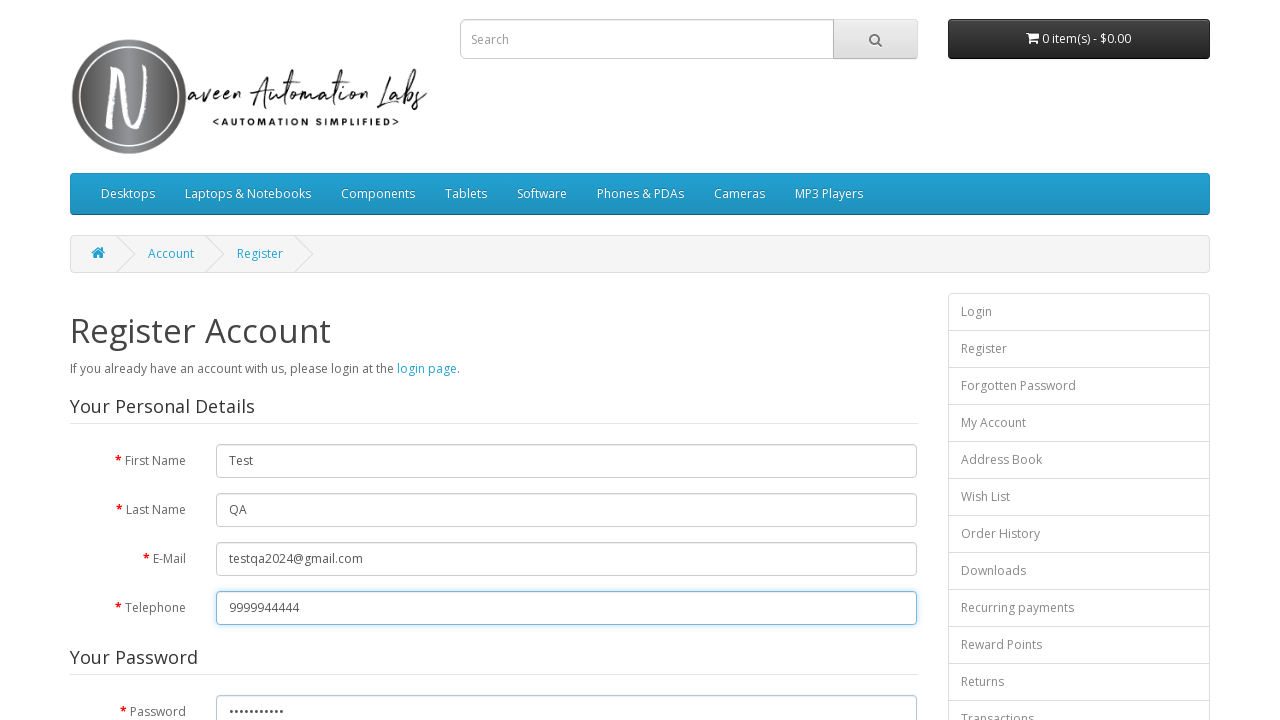

Filled confirm password field on #input-confirm
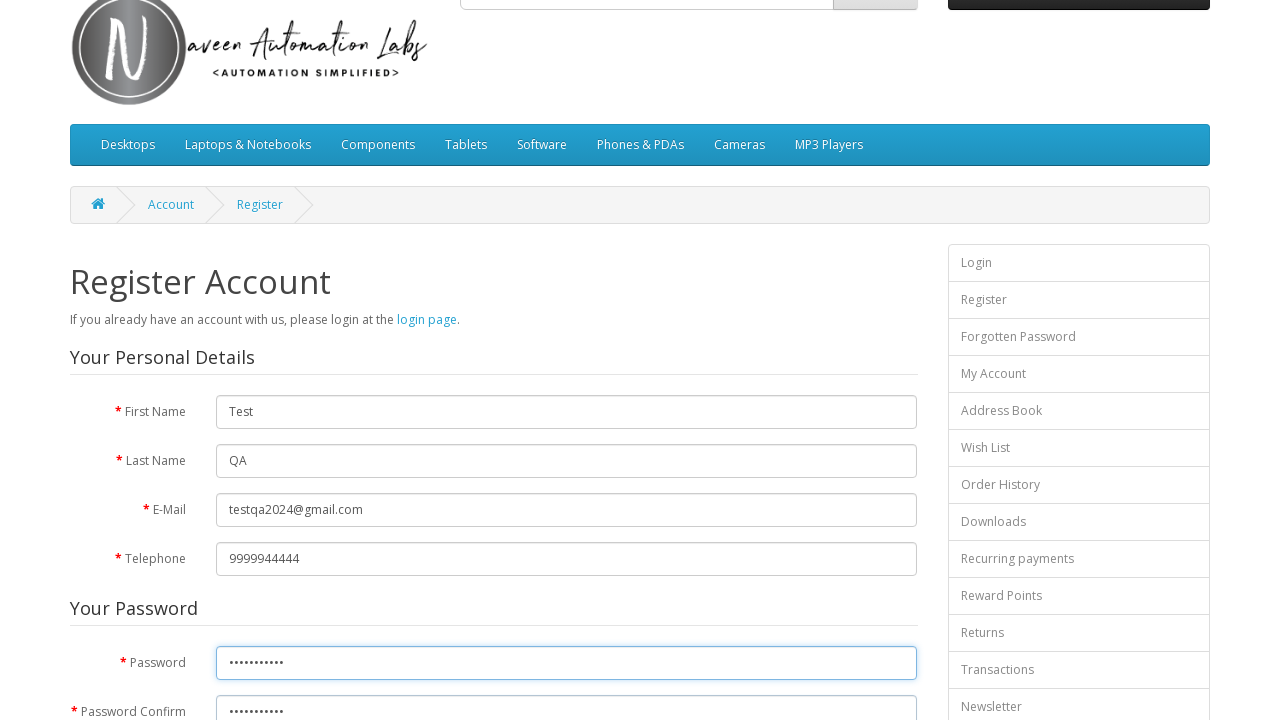

Clicked newsletter subscription checkbox at (223, 373) on xpath=//*[@id="content"]/form/fieldset[3]/div/div/label[1]/input
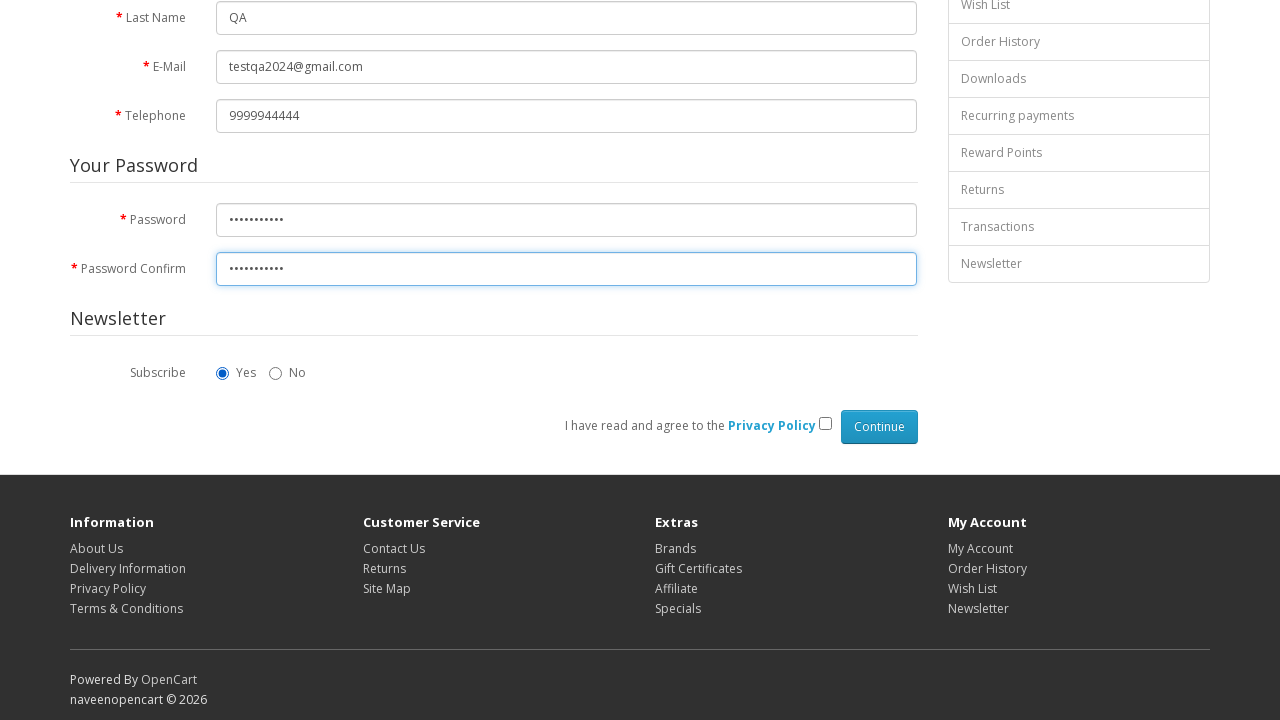

Accepted privacy policy checkbox at (825, 424) on xpath=//*[@id="content"]/form/div/div/input[1]
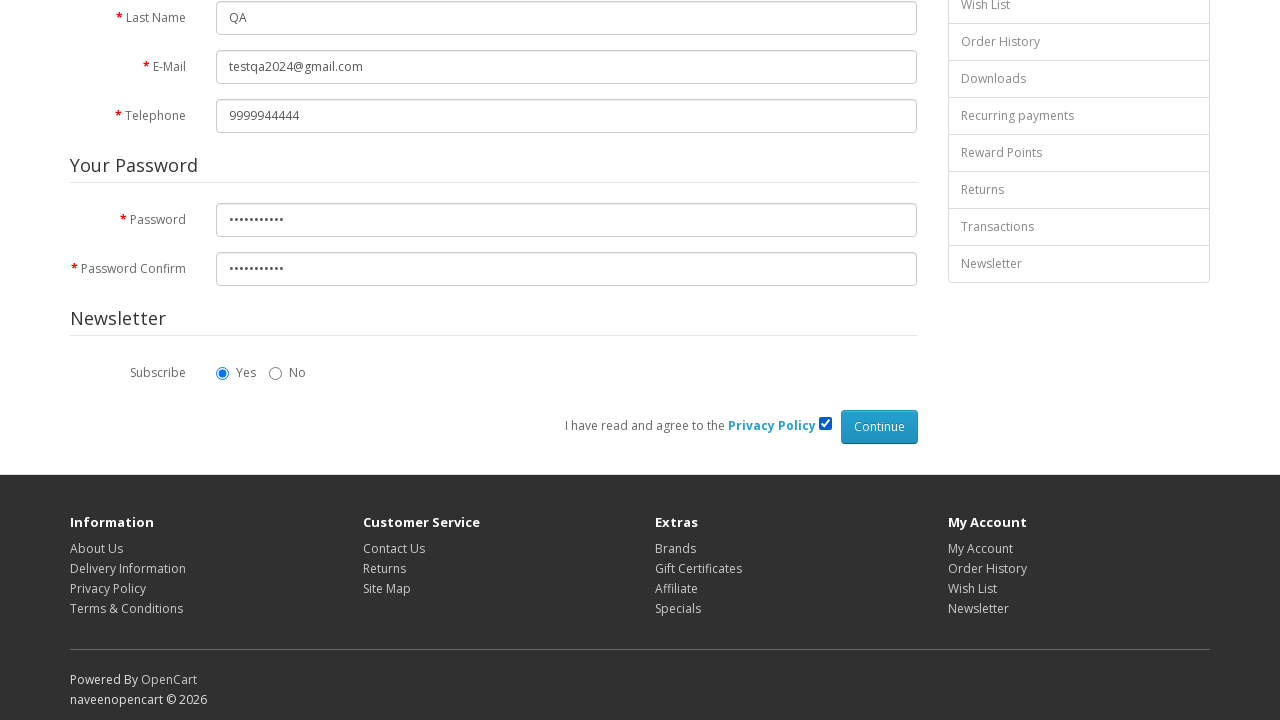

Clicked registration form submit button at (879, 427) on xpath=//*[@id="content"]/form/div/div/input[2]
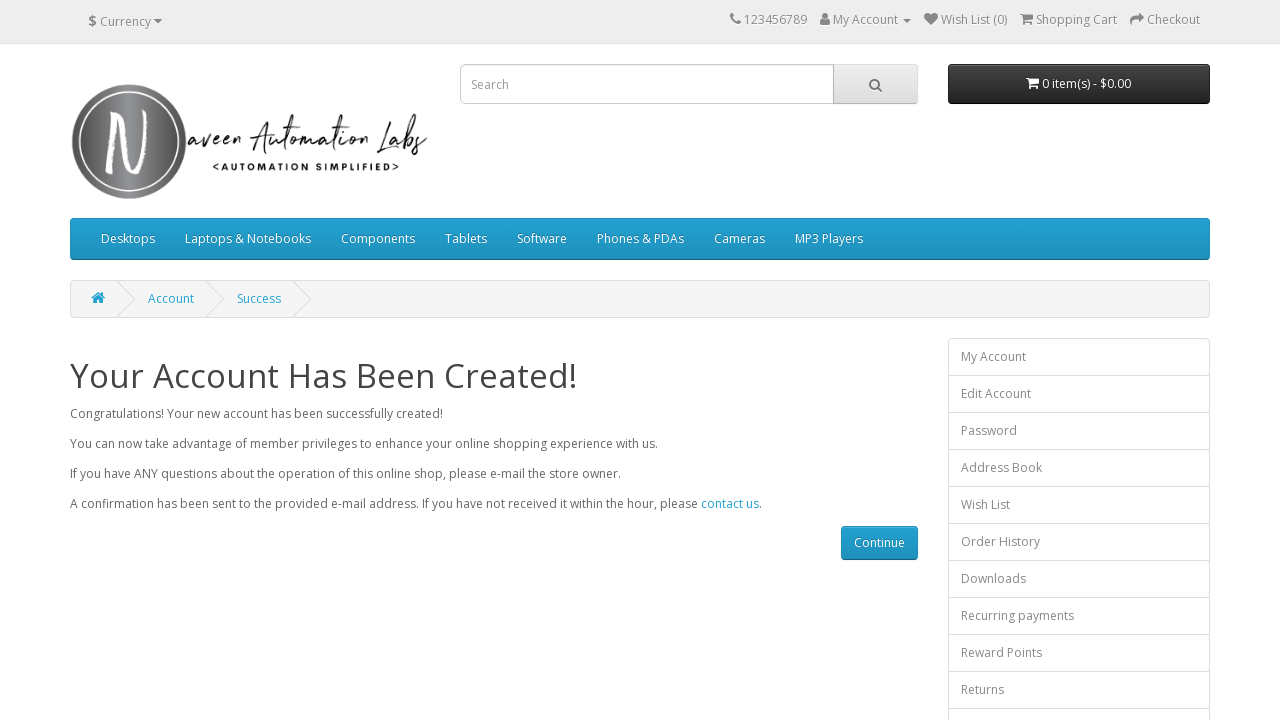

Success message heading loaded
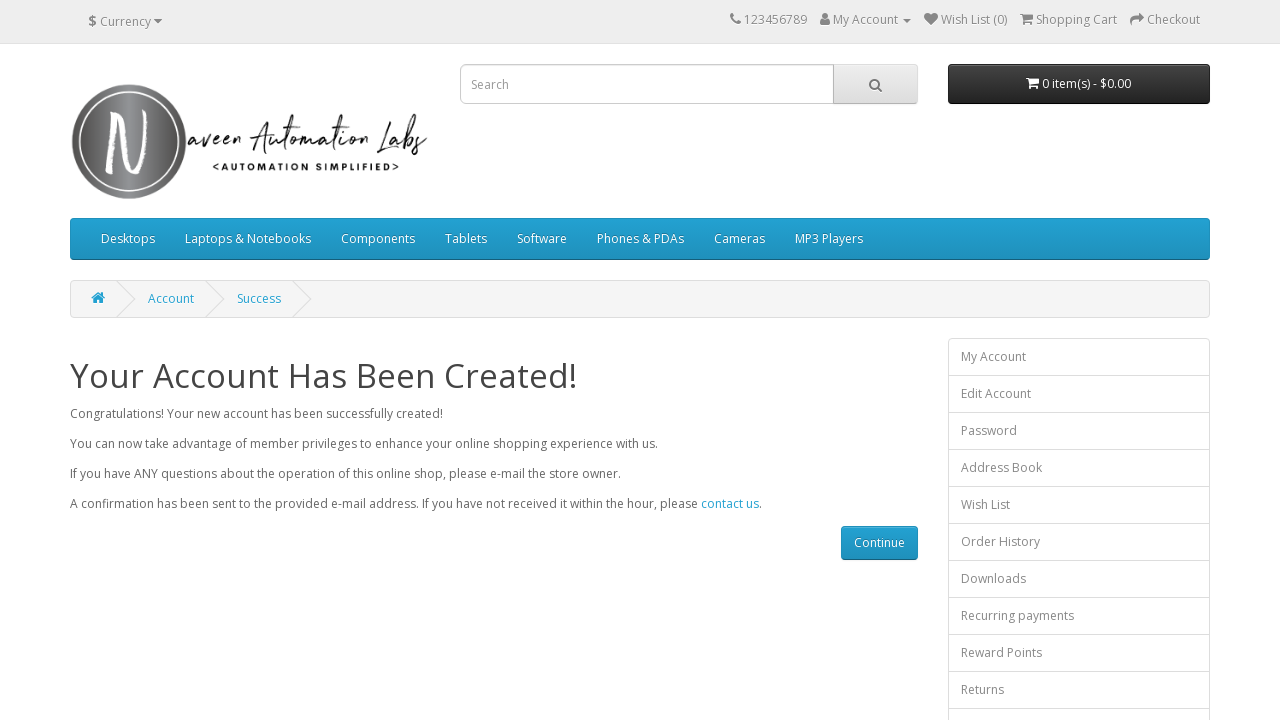

Retrieved heading text: 'Your Account Has Been Created!'
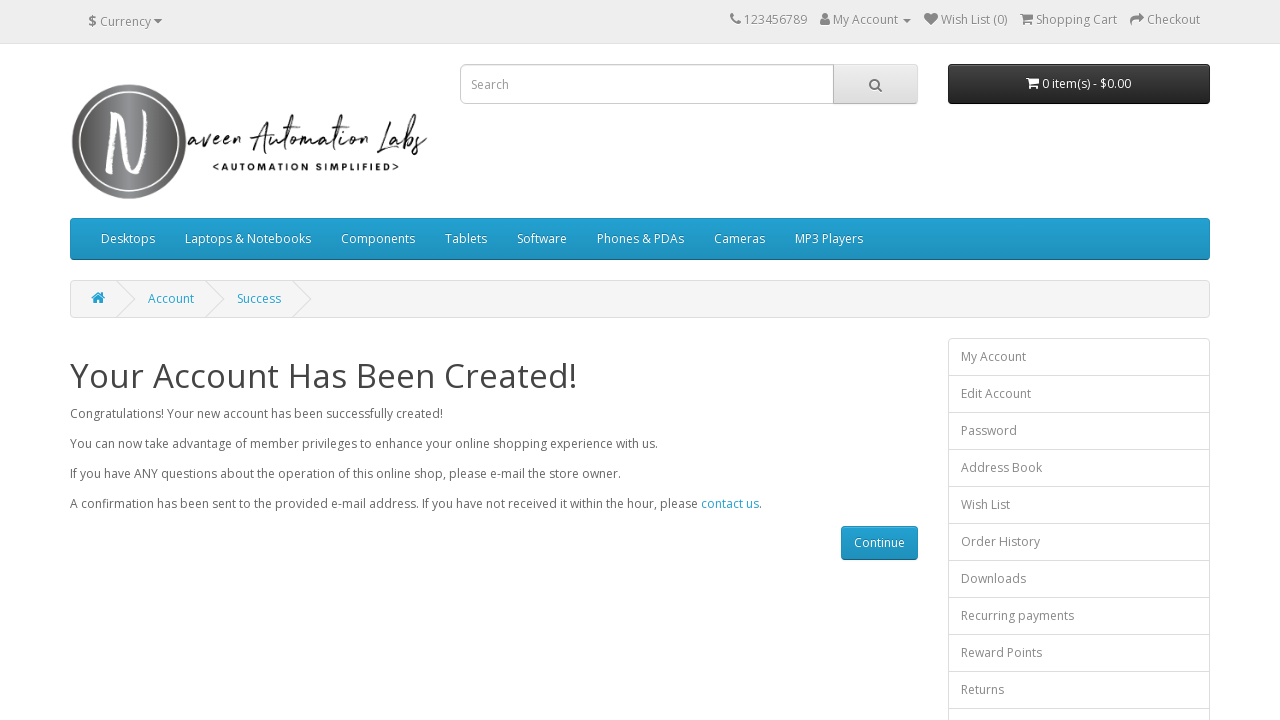

Verified account creation success message
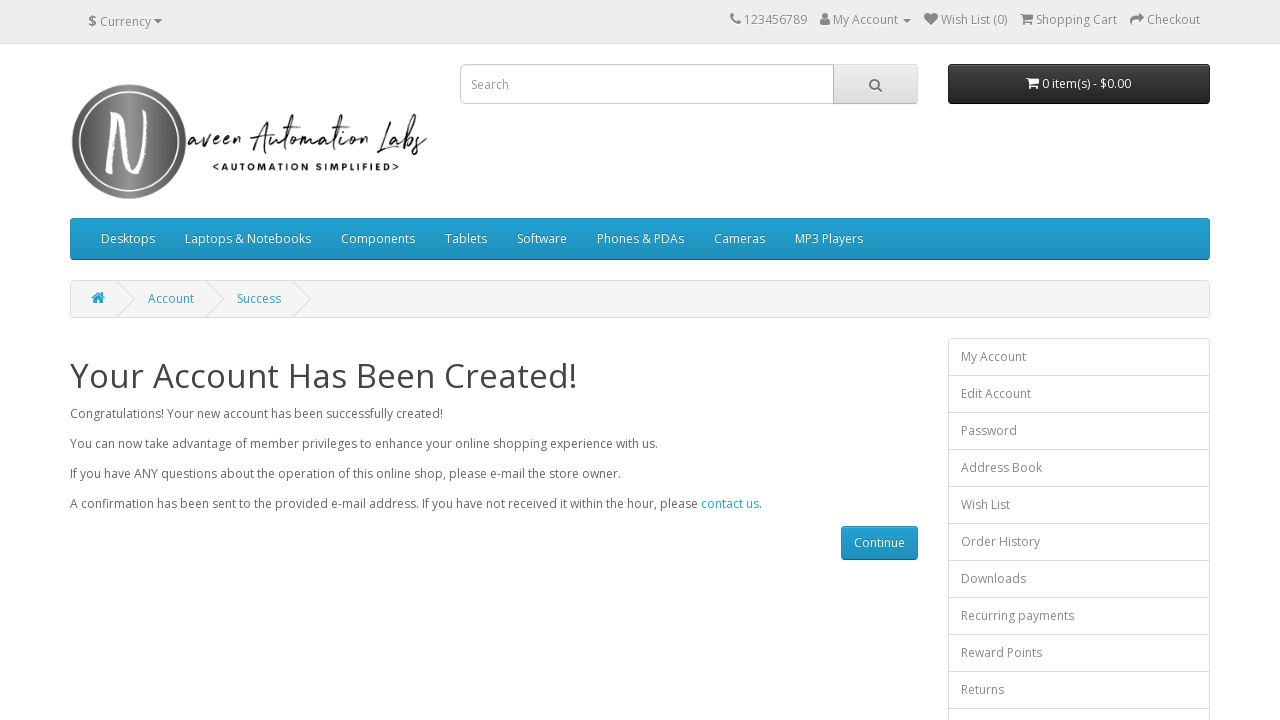

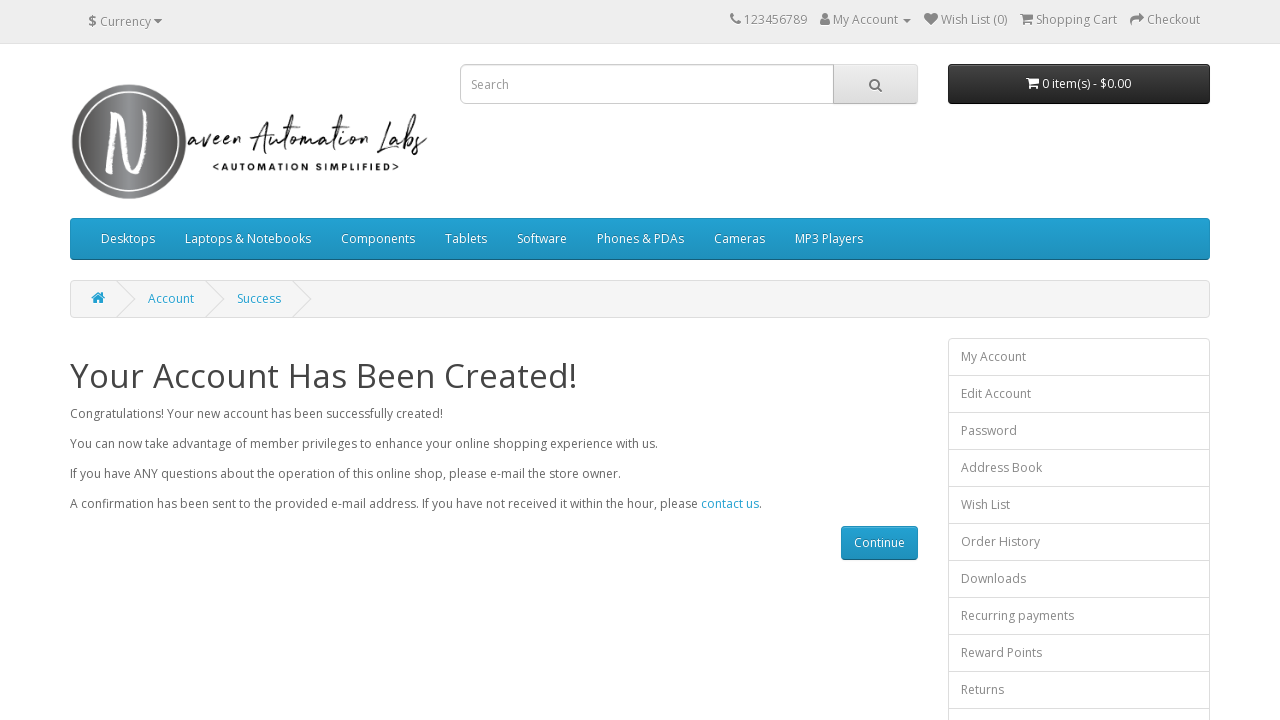